Tests checkbox handling by verifying a Senior Citizen Discount checkbox is initially unchecked, clicking it, and verifying it becomes checked. Also counts total checkboxes on the page.

Starting URL: https://rahulshettyacademy.com/dropdownsPractise/

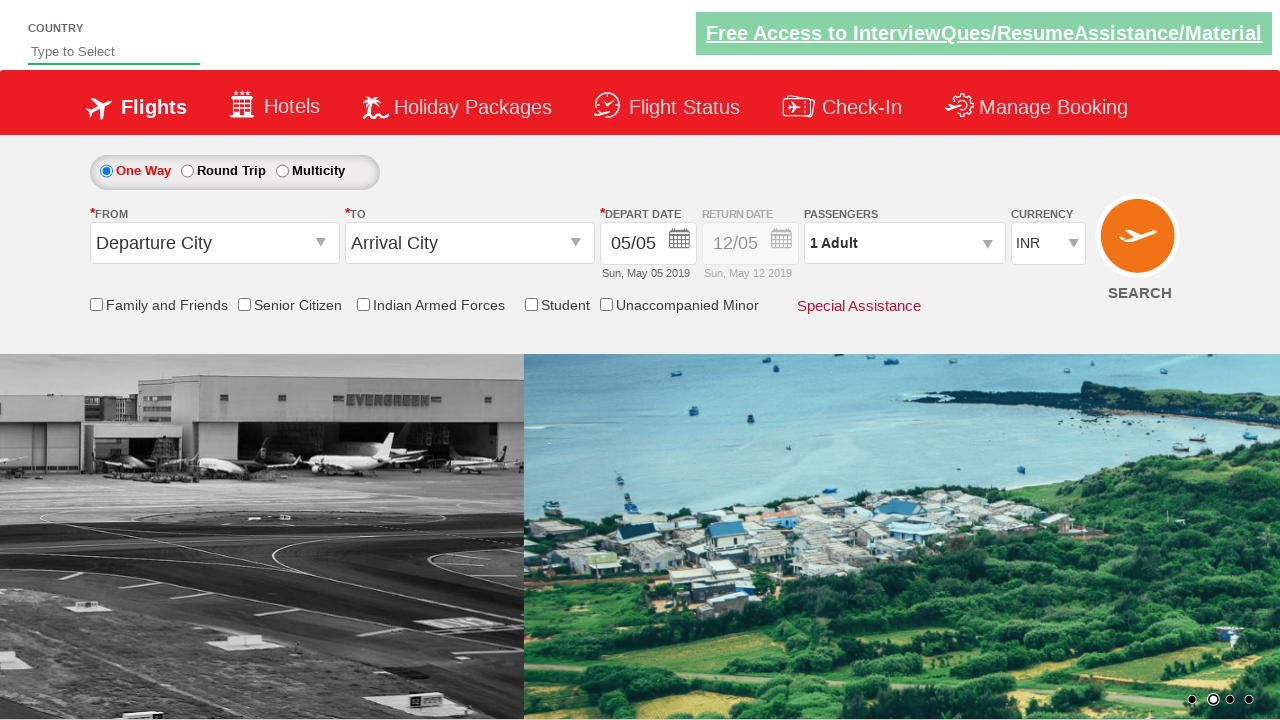

Navigated to https://rahulshettyacademy.com/dropdownsPractise/
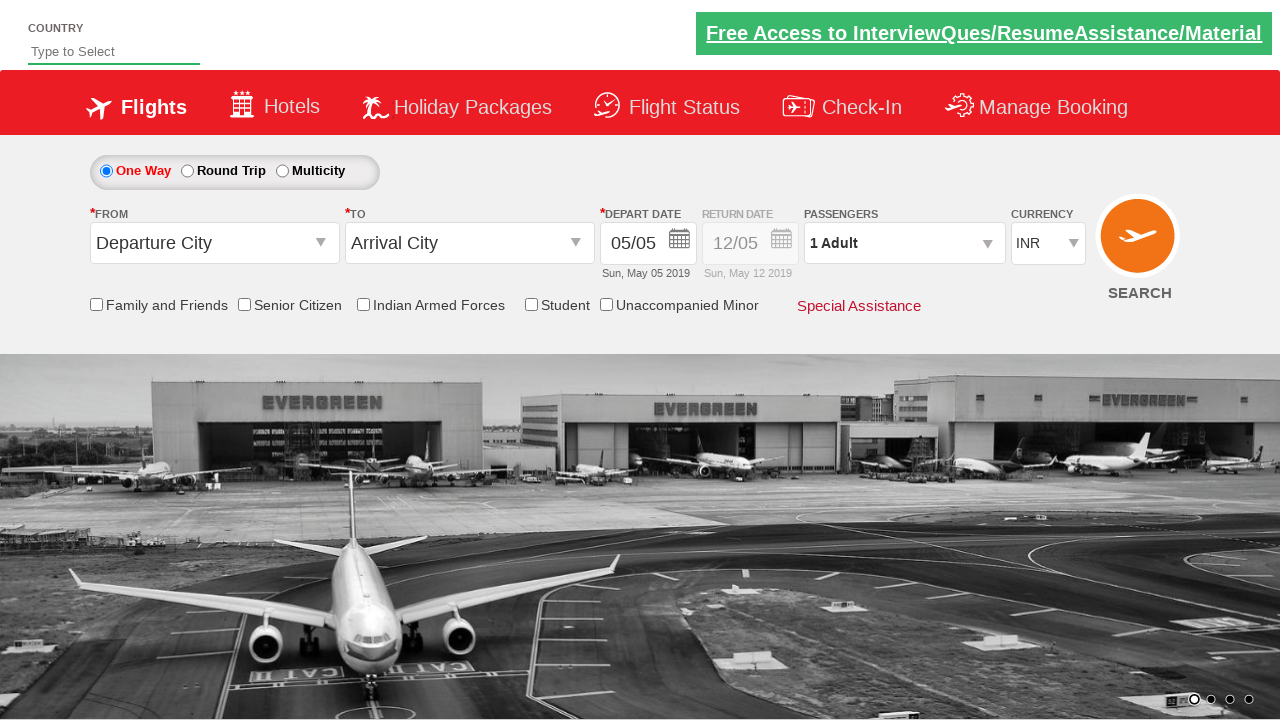

Located Senior Citizen Discount checkbox
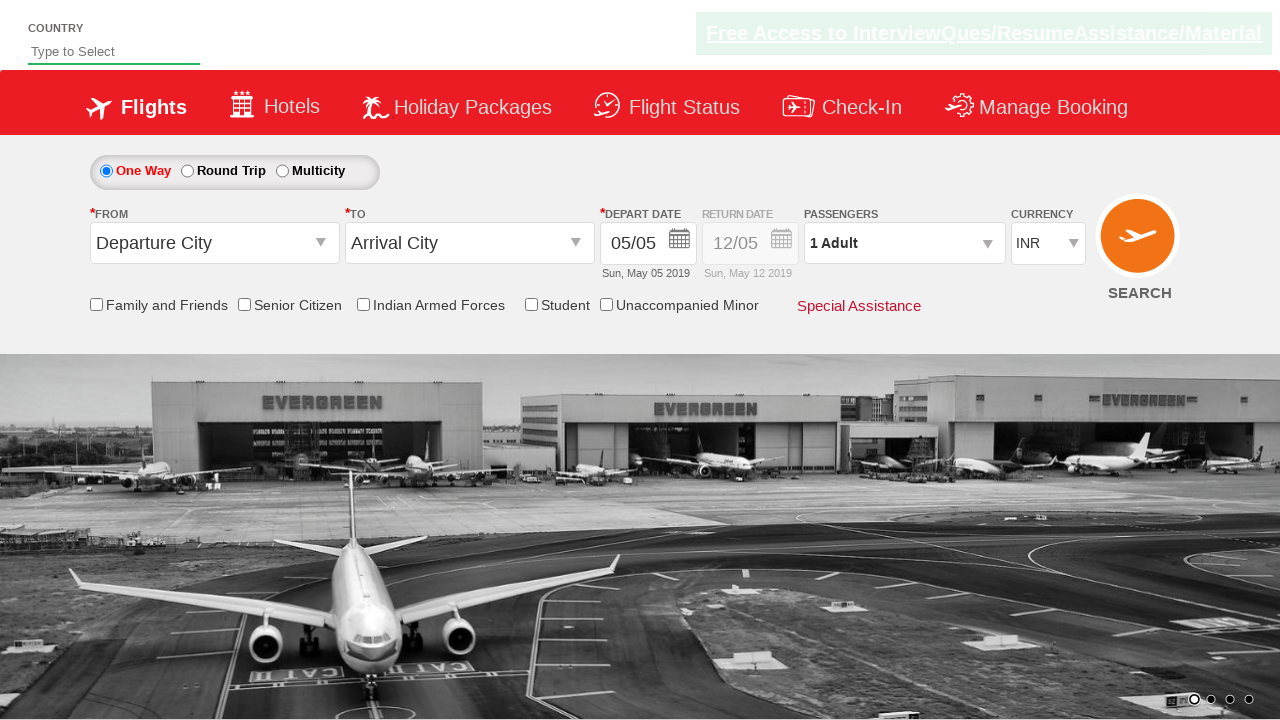

Verified Senior Citizen Discount checkbox is initially unchecked
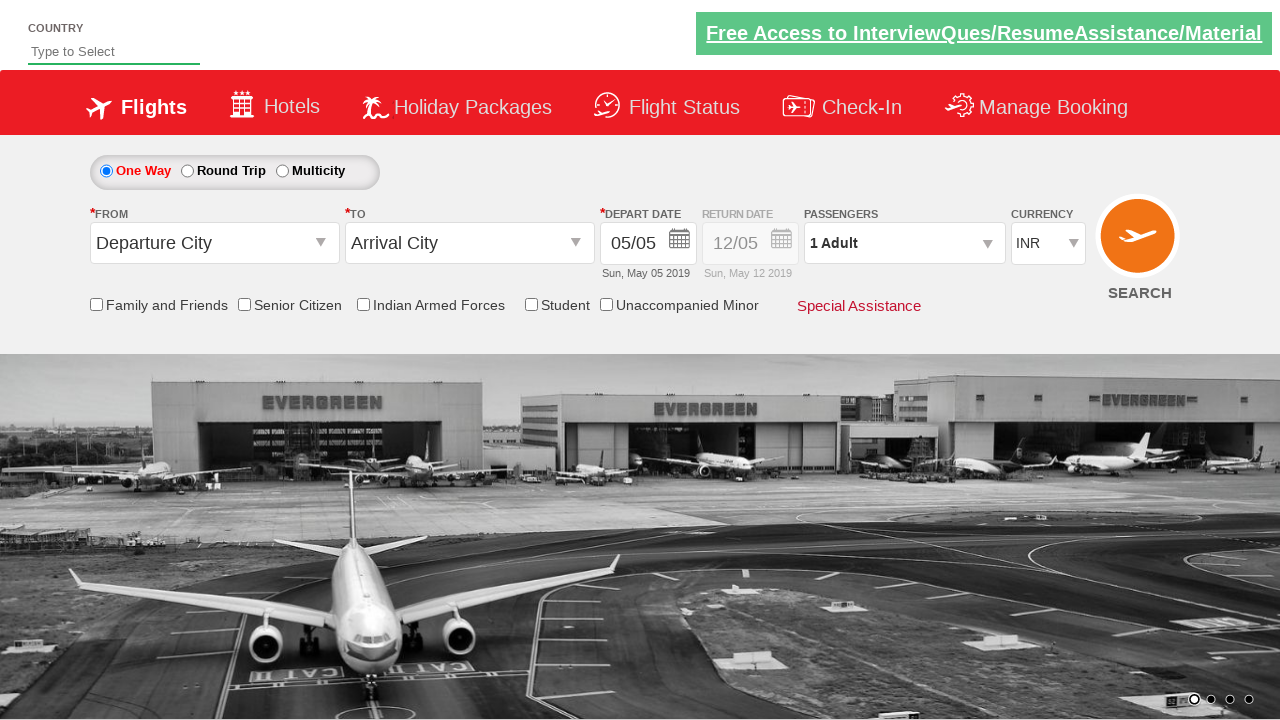

Clicked Senior Citizen Discount checkbox at (244, 304) on input[id*=SeniorCitizenDiscount]
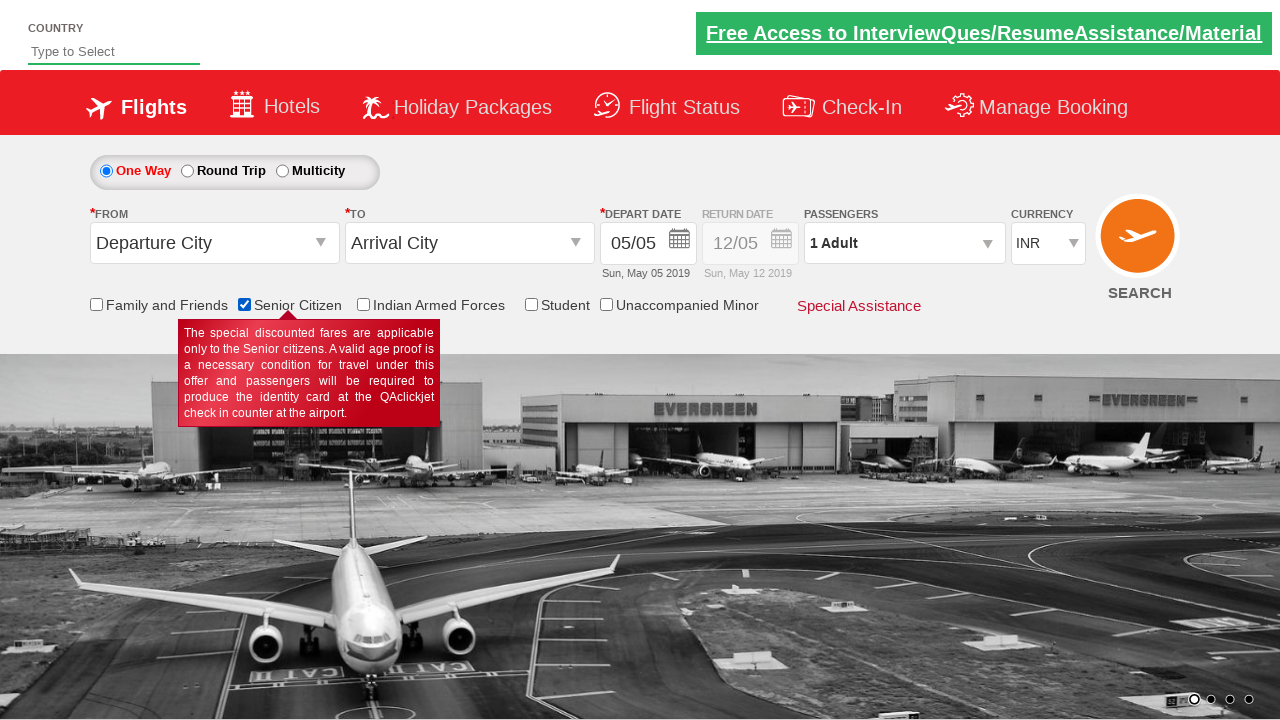

Verified Senior Citizen Discount checkbox is now checked
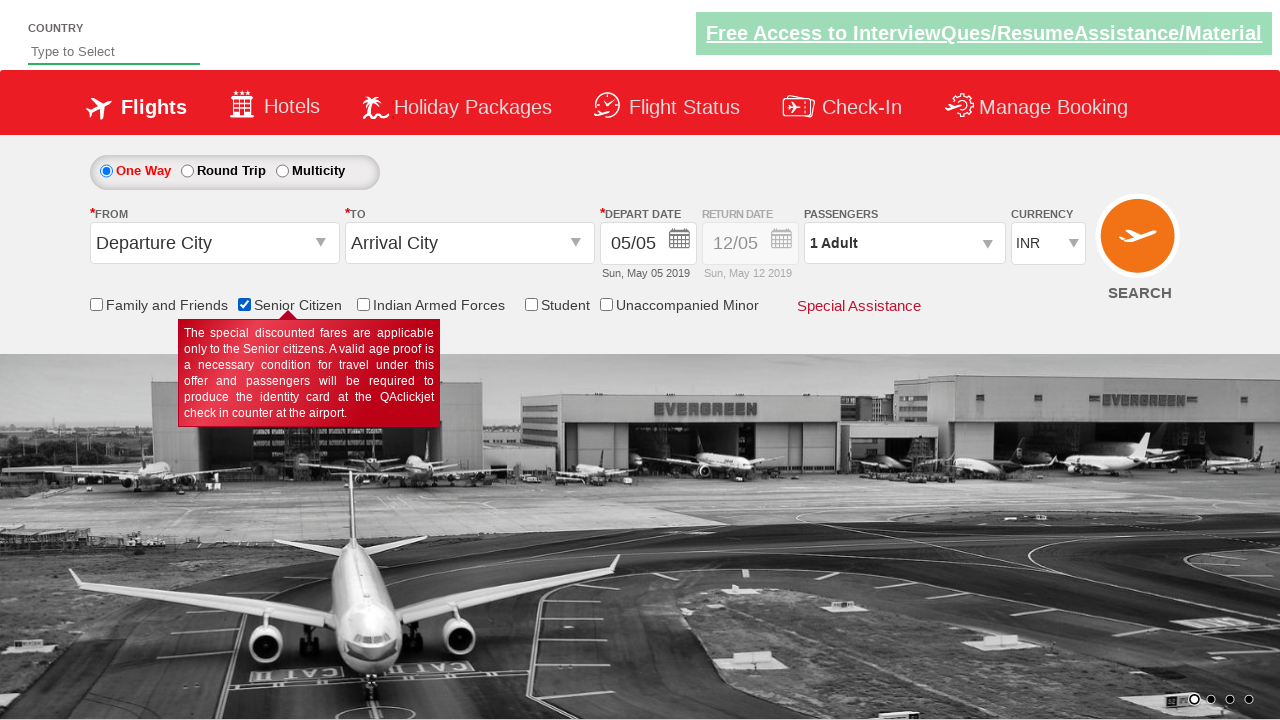

Counted total checkboxes on page: 6
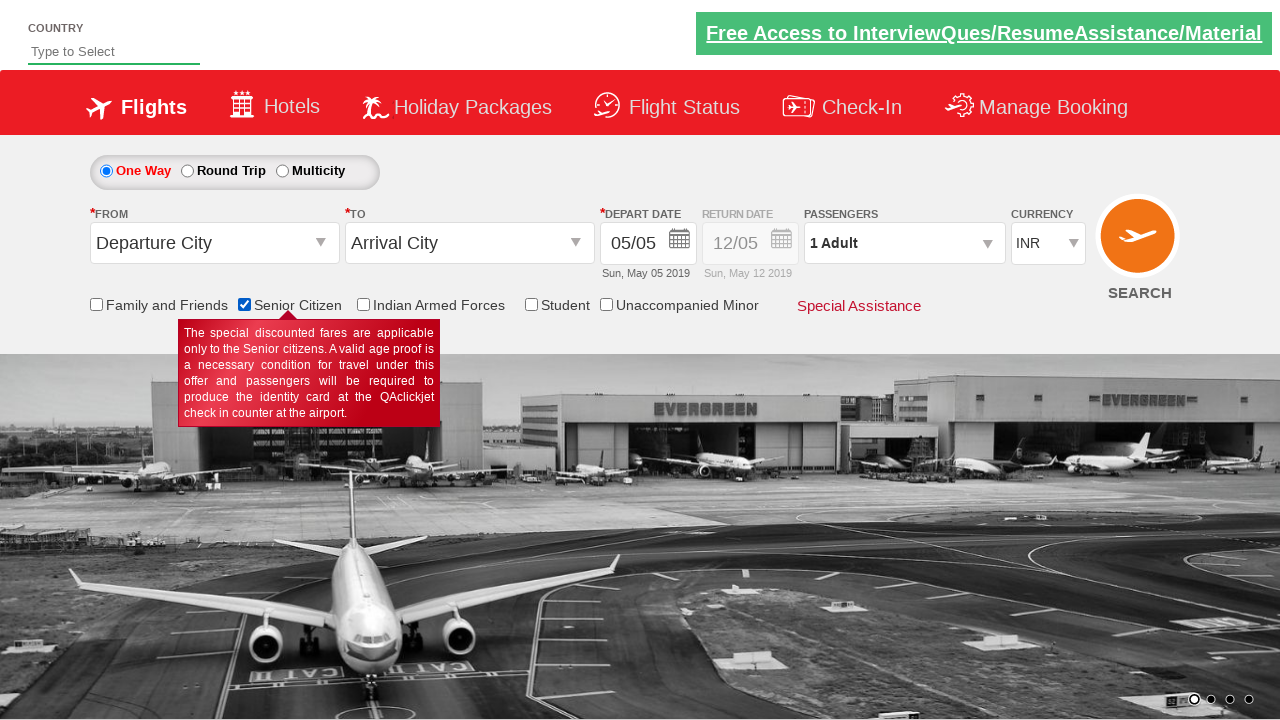

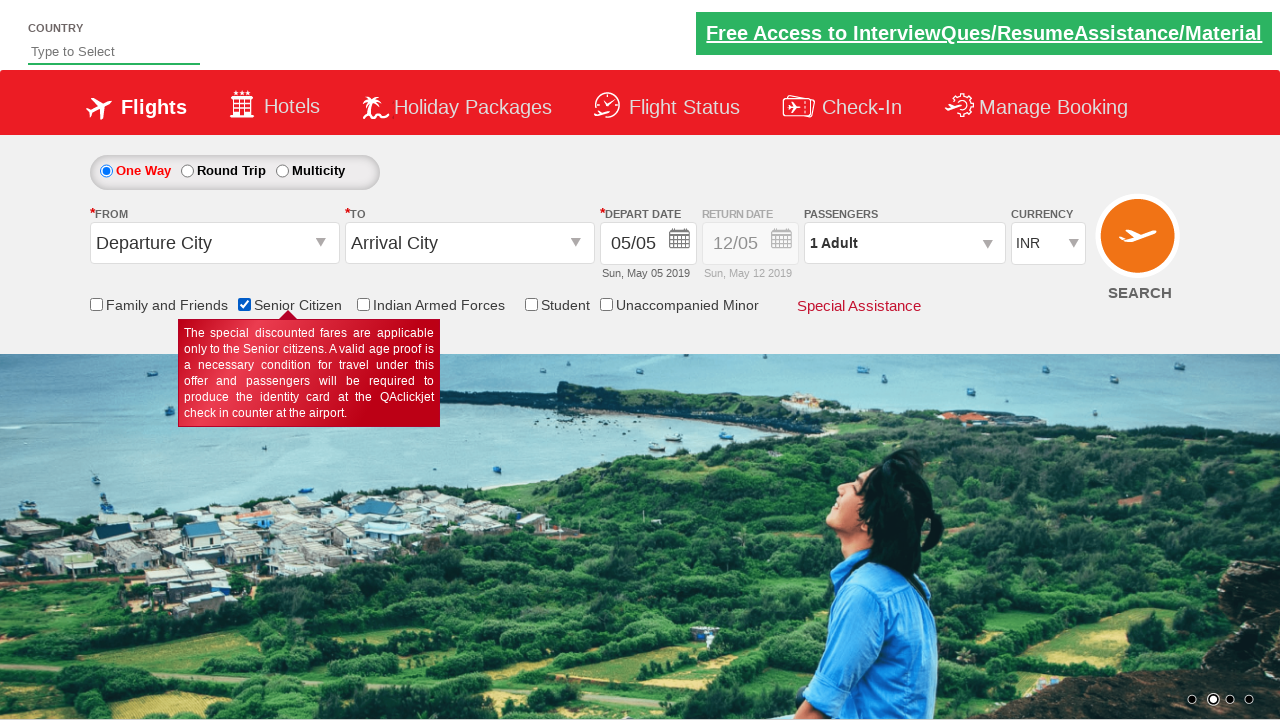